Tests form interactions on a registration page by selecting a skill from a dropdown, checking multiple checkboxes (Cricket and Movies), and selecting a radio button (Male)

Starting URL: http://demo.automationtesting.in/Register.html

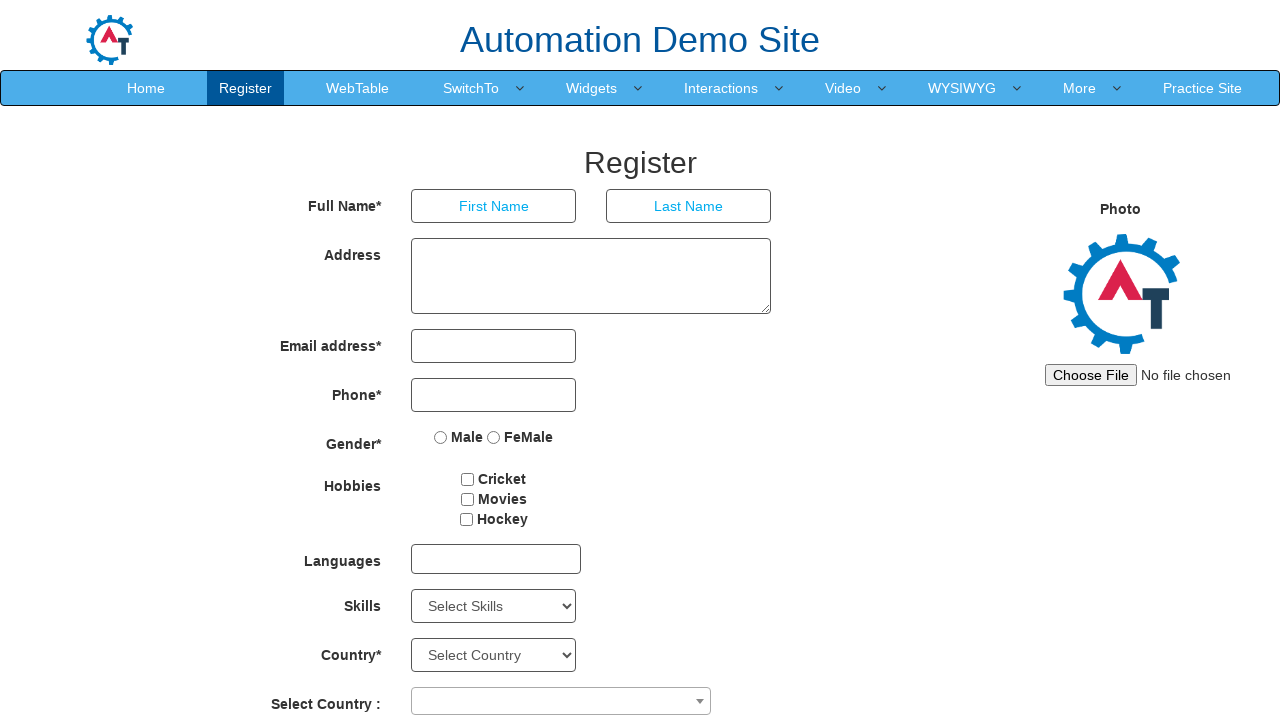

Selected skill from dropdown at index 4 on #Skills
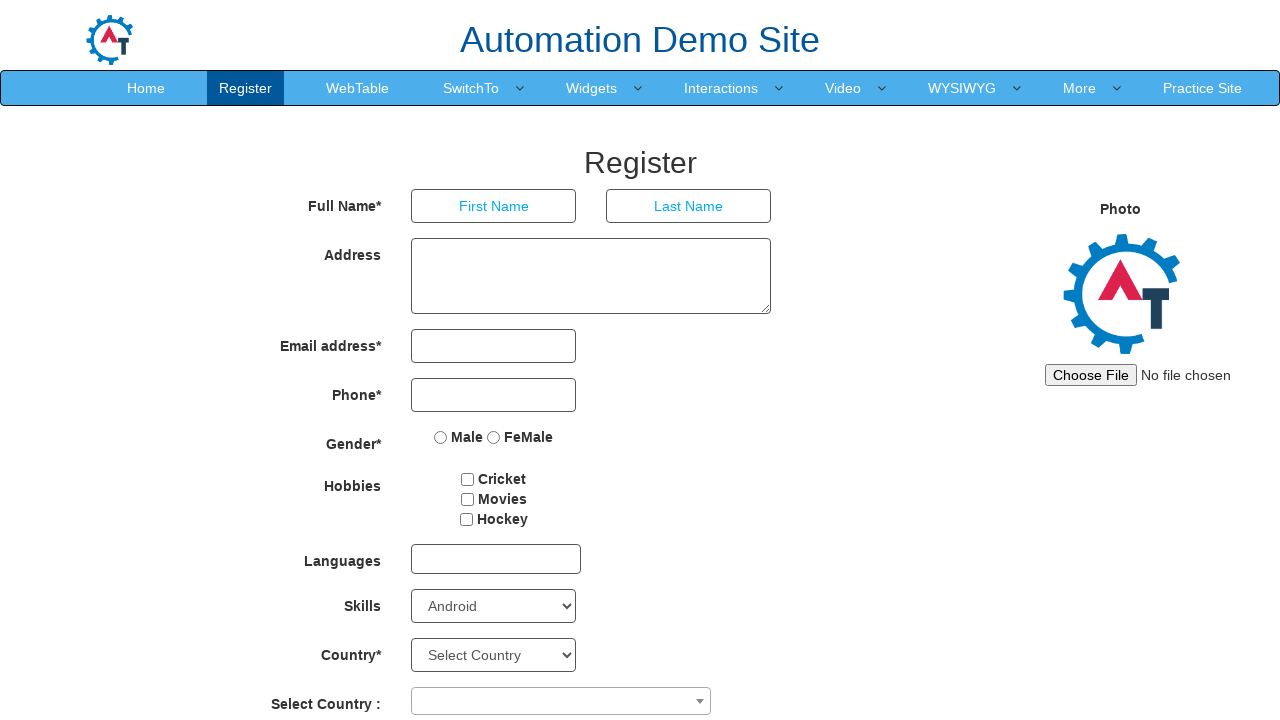

Checked Cricket checkbox at (468, 479) on input[value='Cricket']
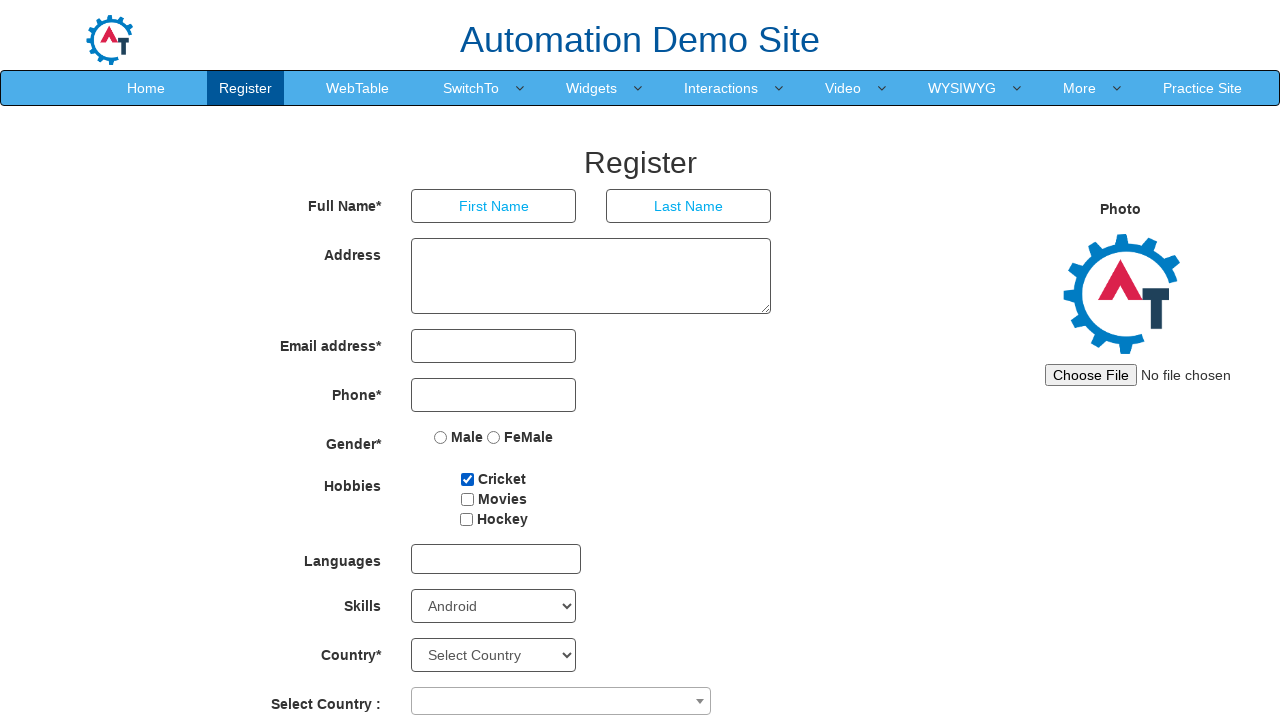

Checked Movies checkbox at (467, 499) on input[value='Movies']
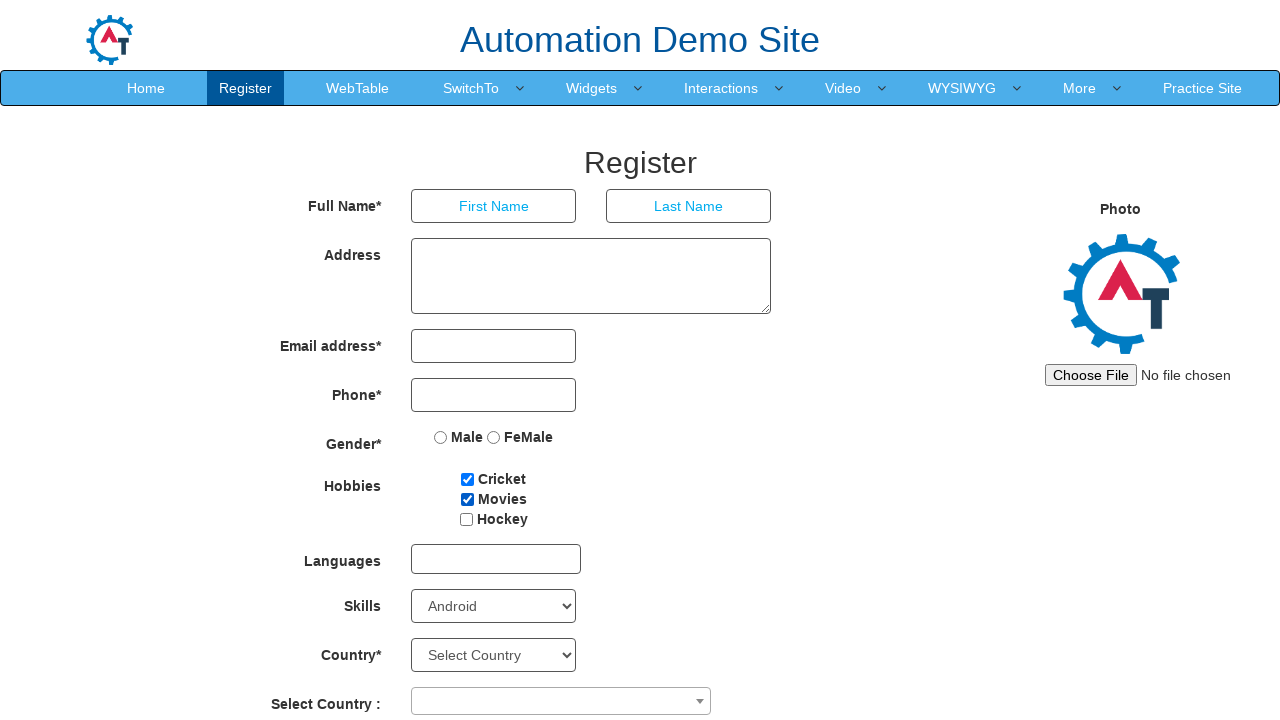

Selected Male radio button at (441, 437) on input[value='Male']
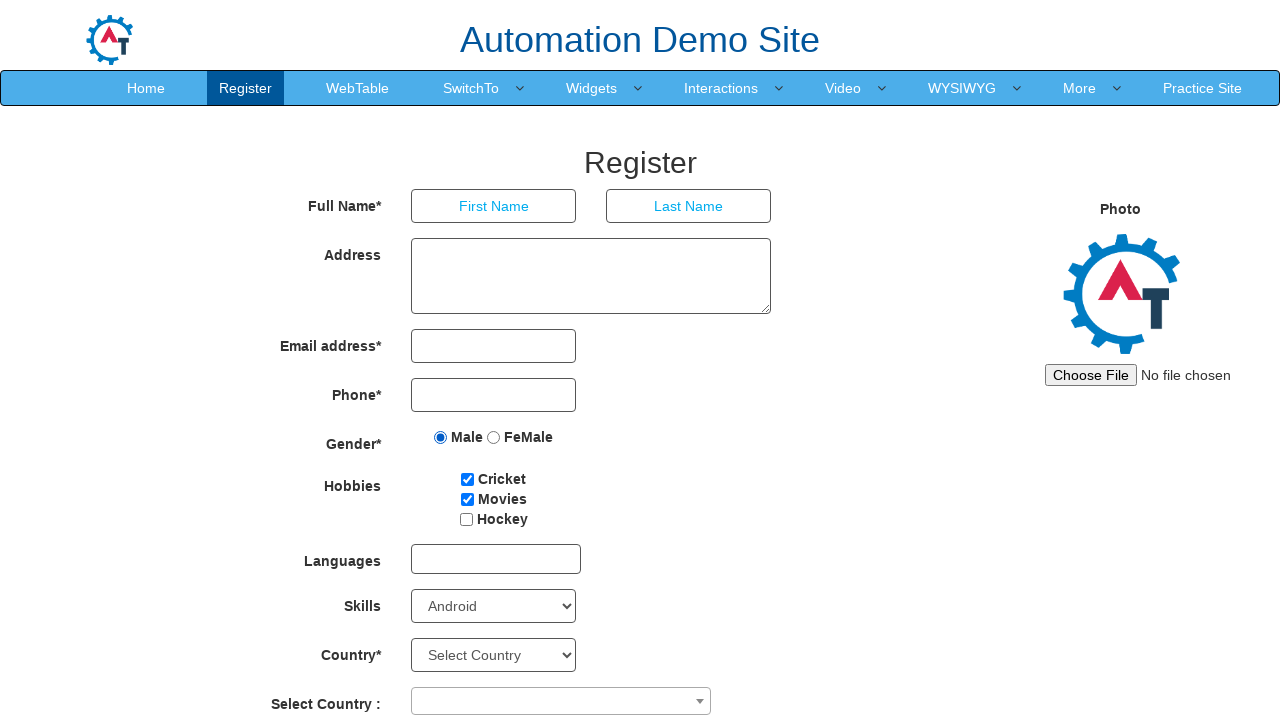

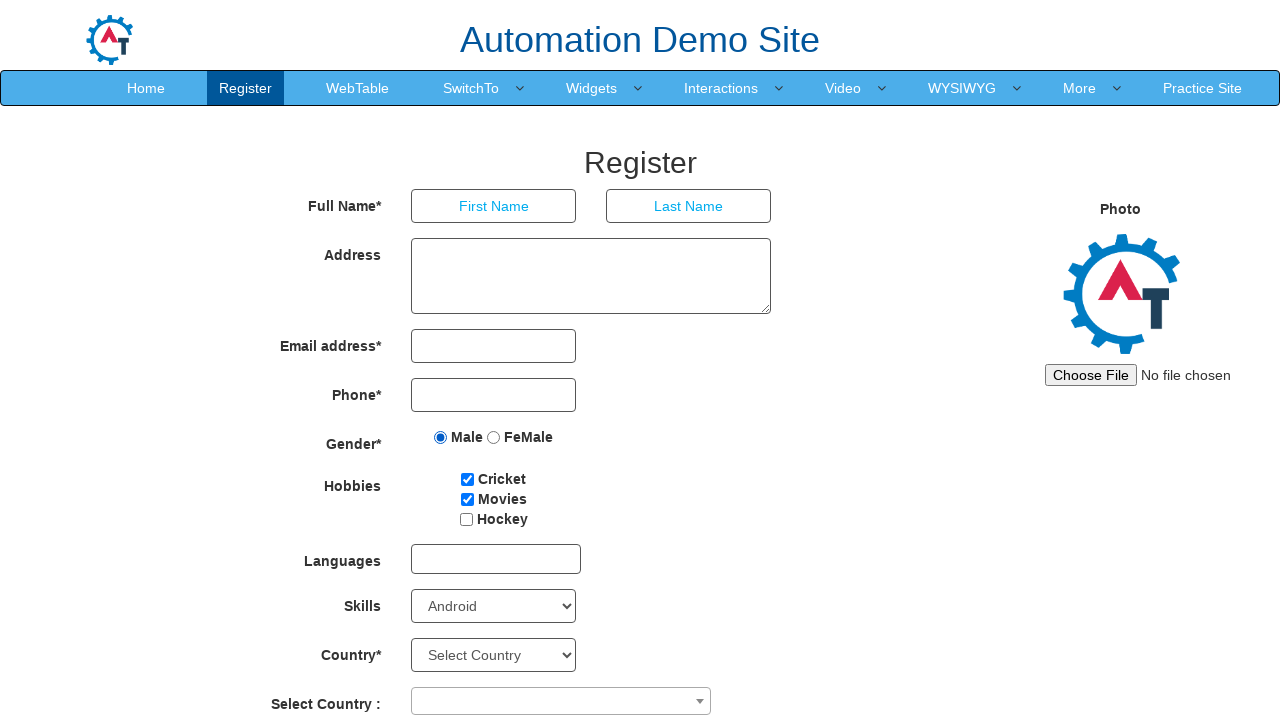